Tests date picker by typing a date directly into the input field

Starting URL: https://demoqa.com/date-picker

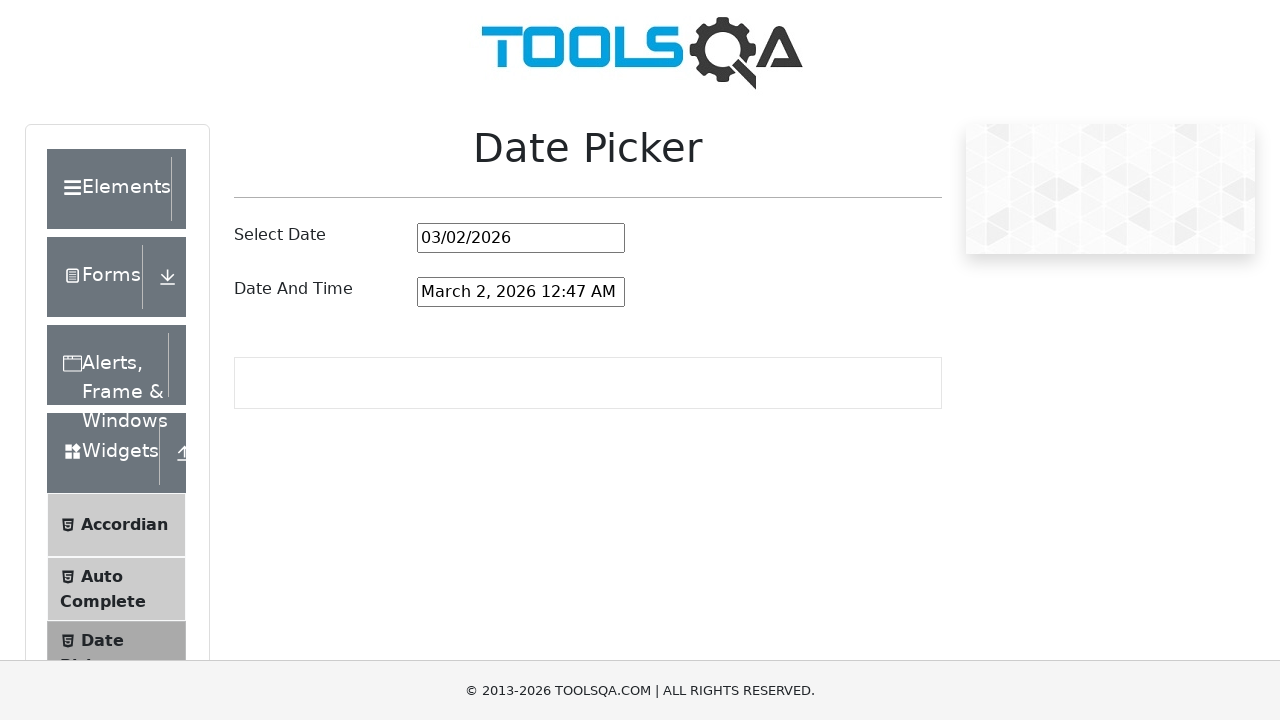

Clicked on the date picker input field at (521, 238) on #datePickerMonthYearInput
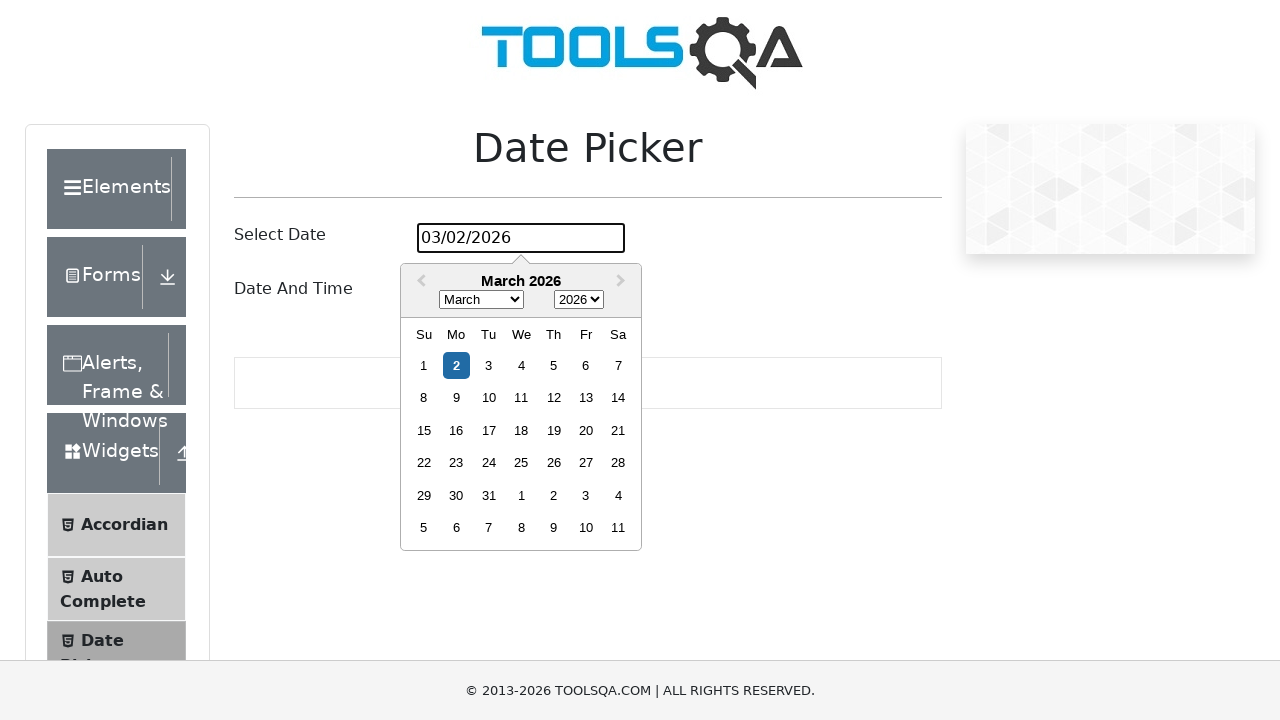

Typed date '05/15/2024' into the date picker field on #datePickerMonthYearInput
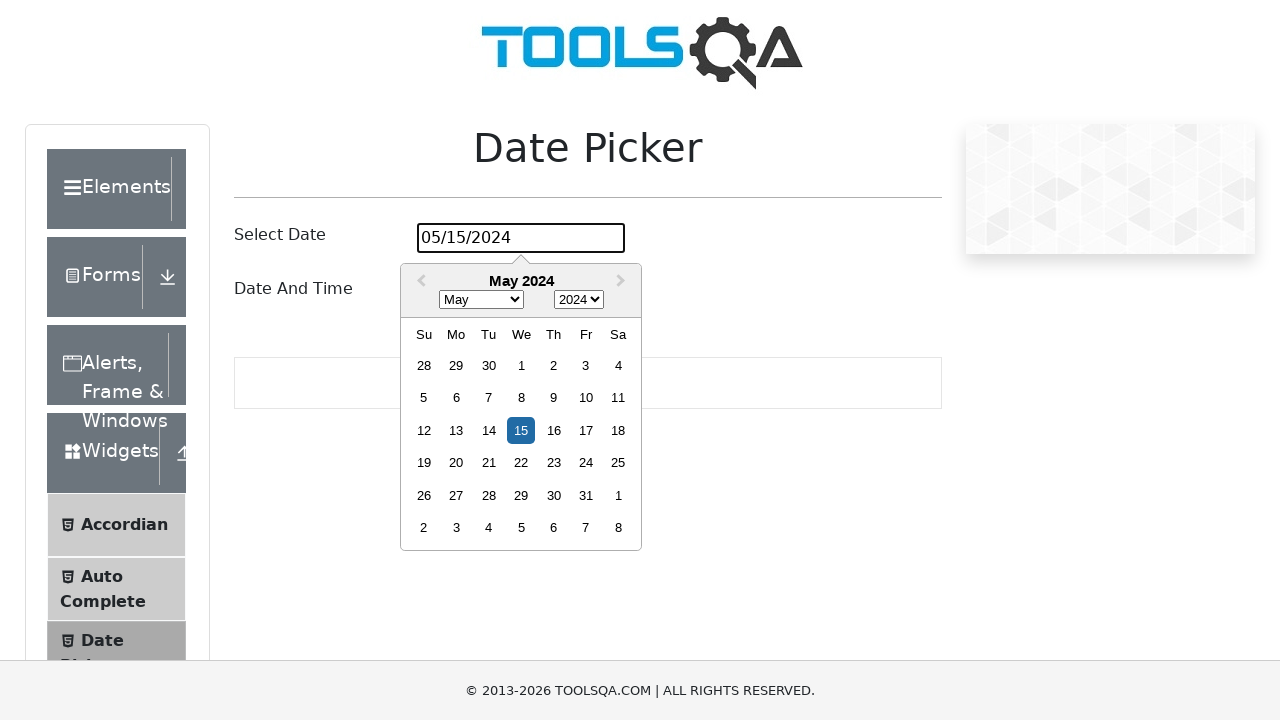

Pressed Enter to confirm the selected date on #datePickerMonthYearInput
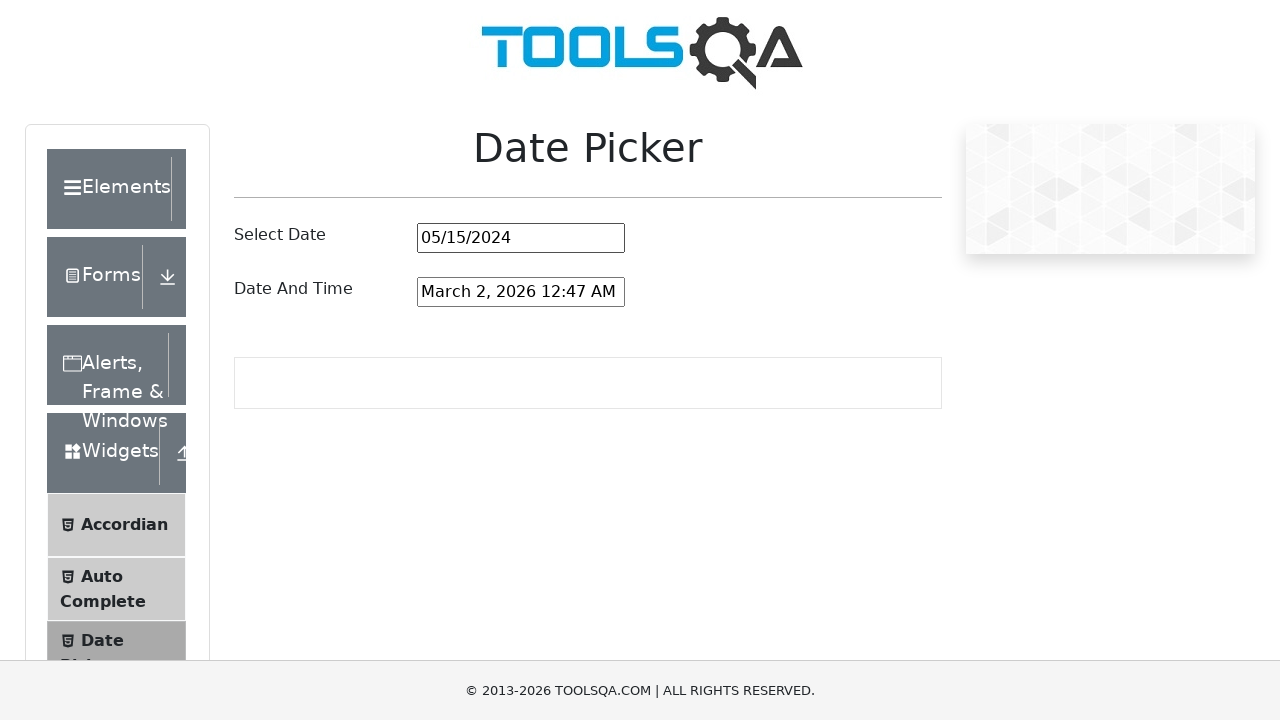

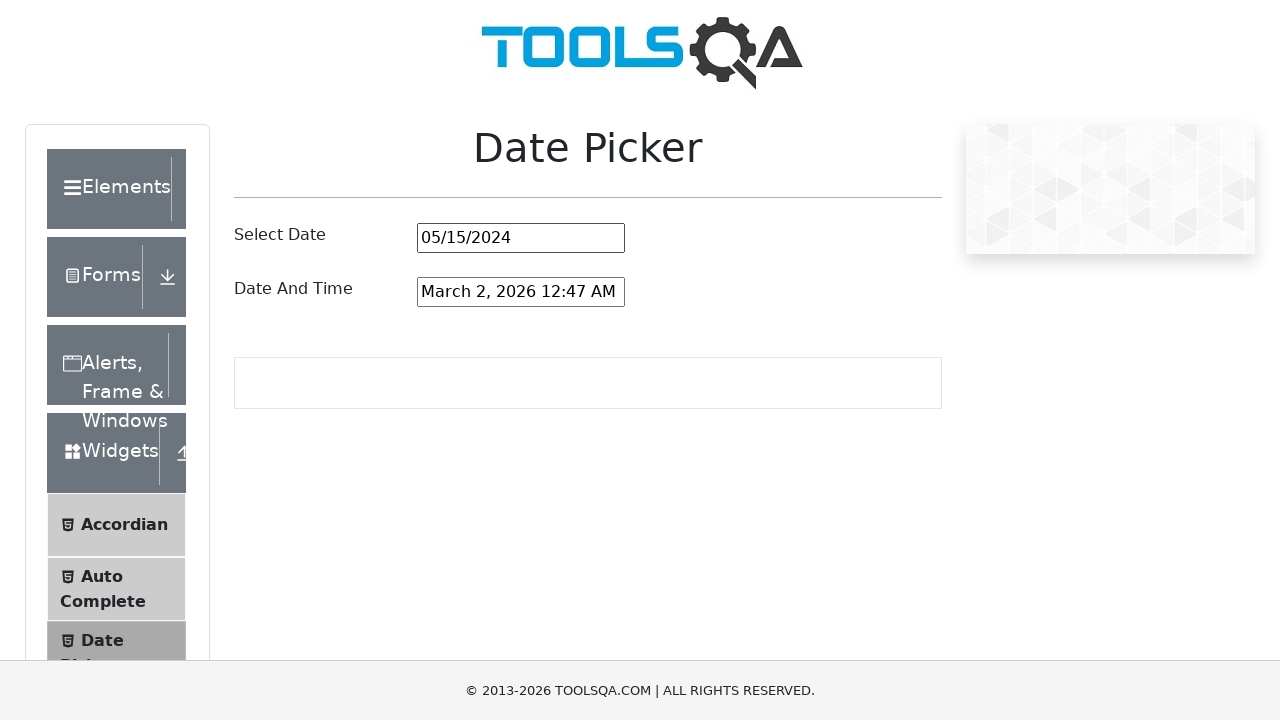